Tests navigation to the Laptops category and verifies that the expected laptop products are displayed on the page.

Starting URL: https://www.demoblaze.com/index.html

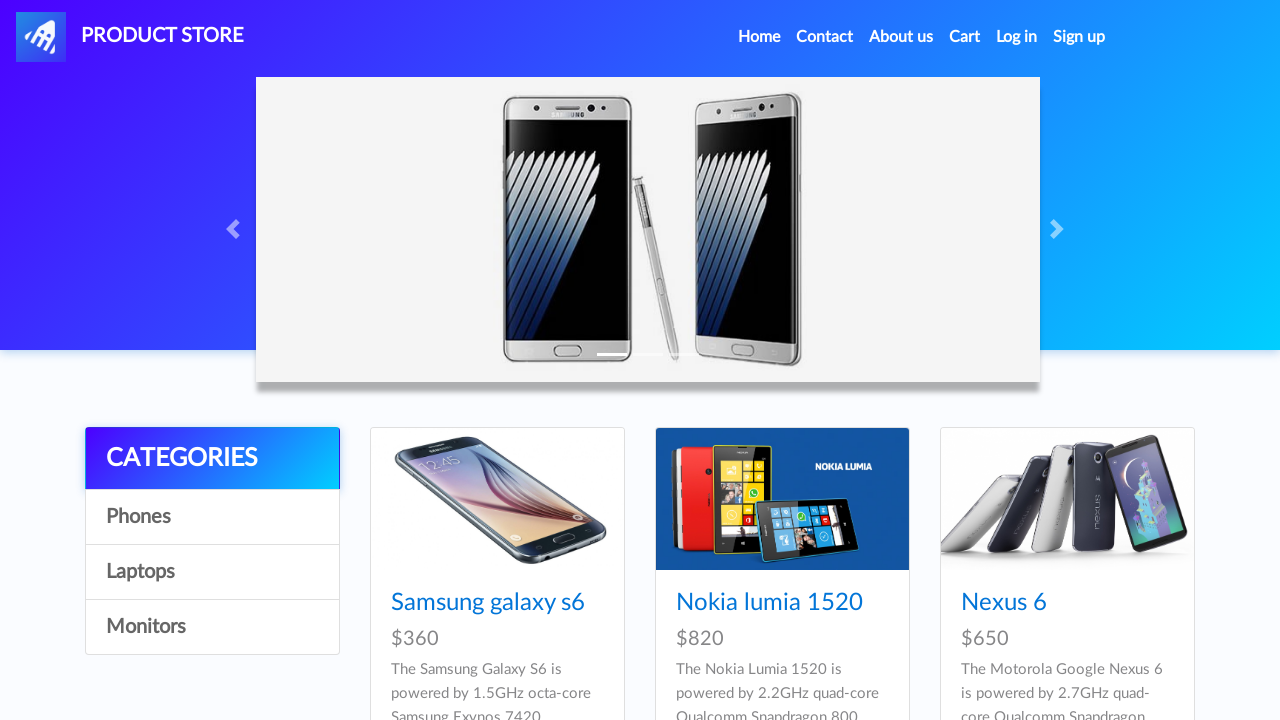

Clicked on Laptops category link at (212, 572) on a:has-text('Laptops')
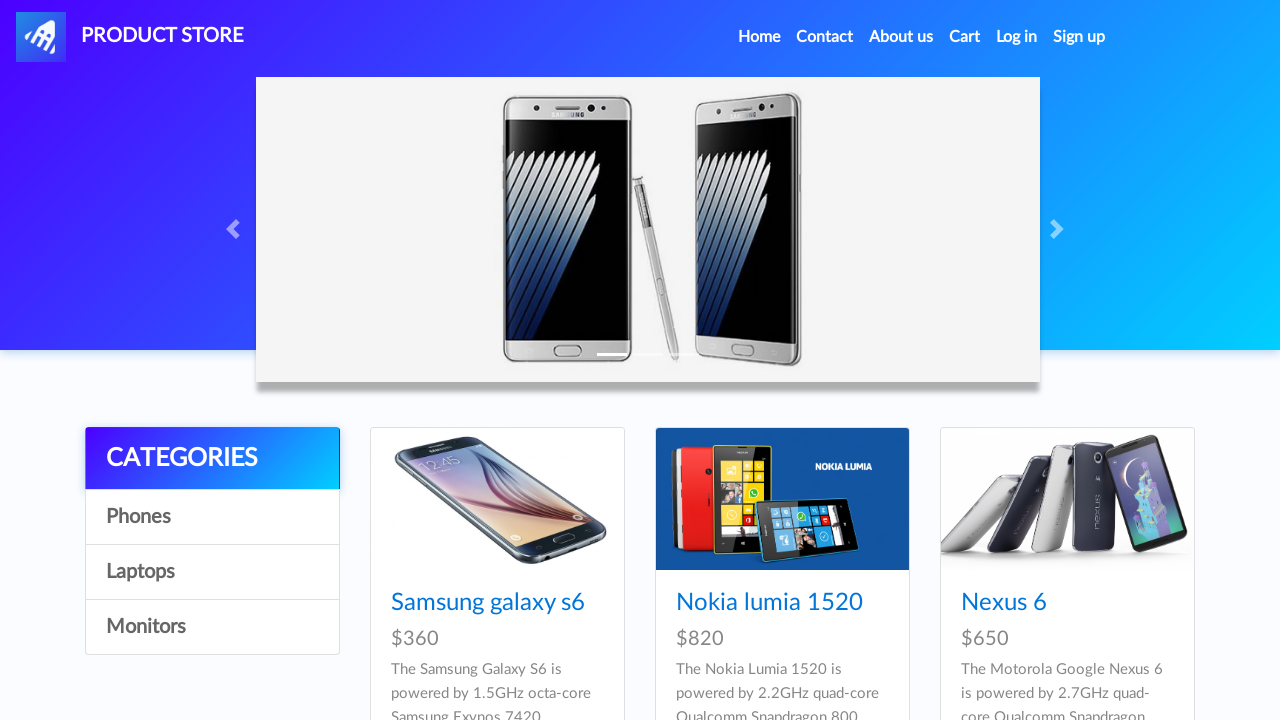

Waited 2 seconds for products to load
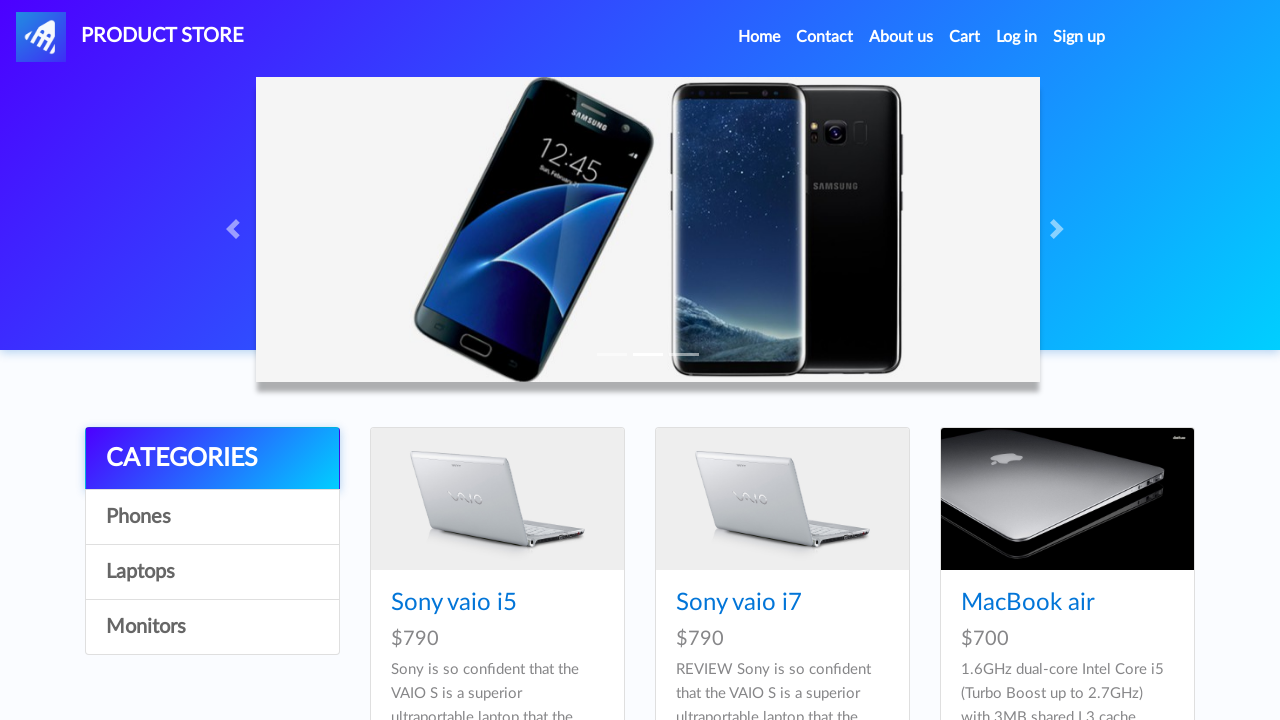

Product card titles became visible
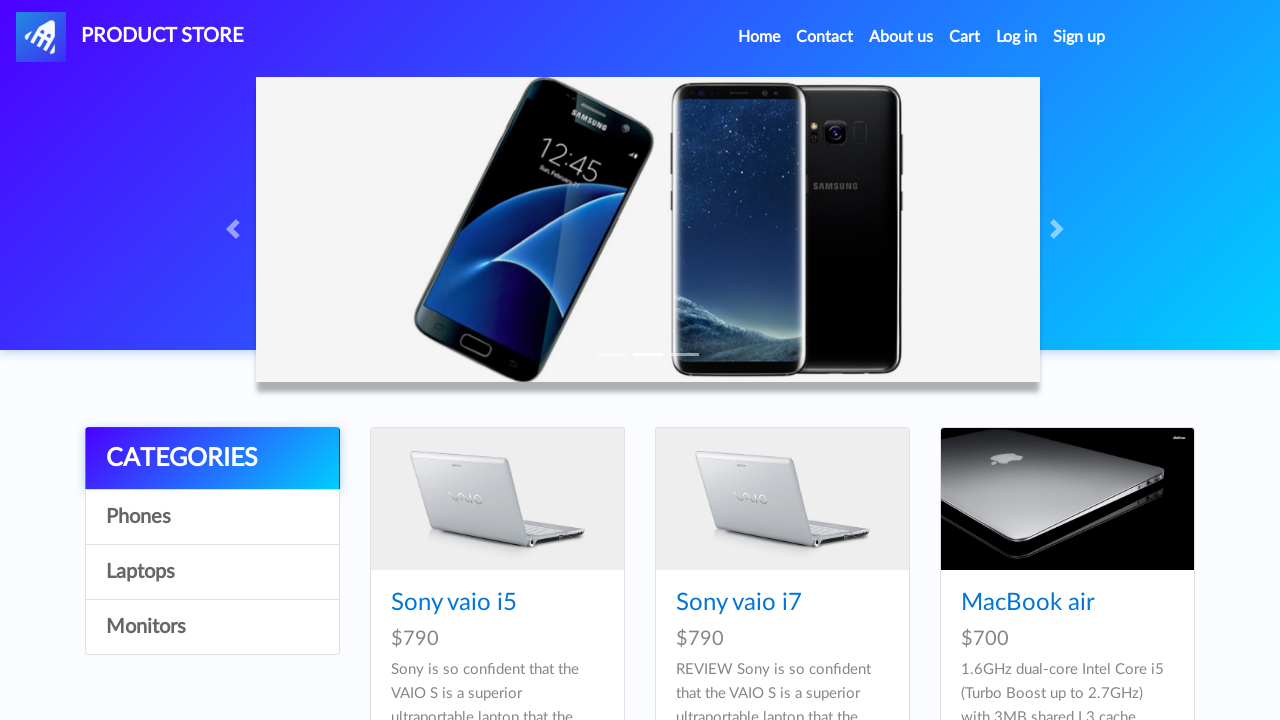

Verified Sony vaio i5 laptop is displayed
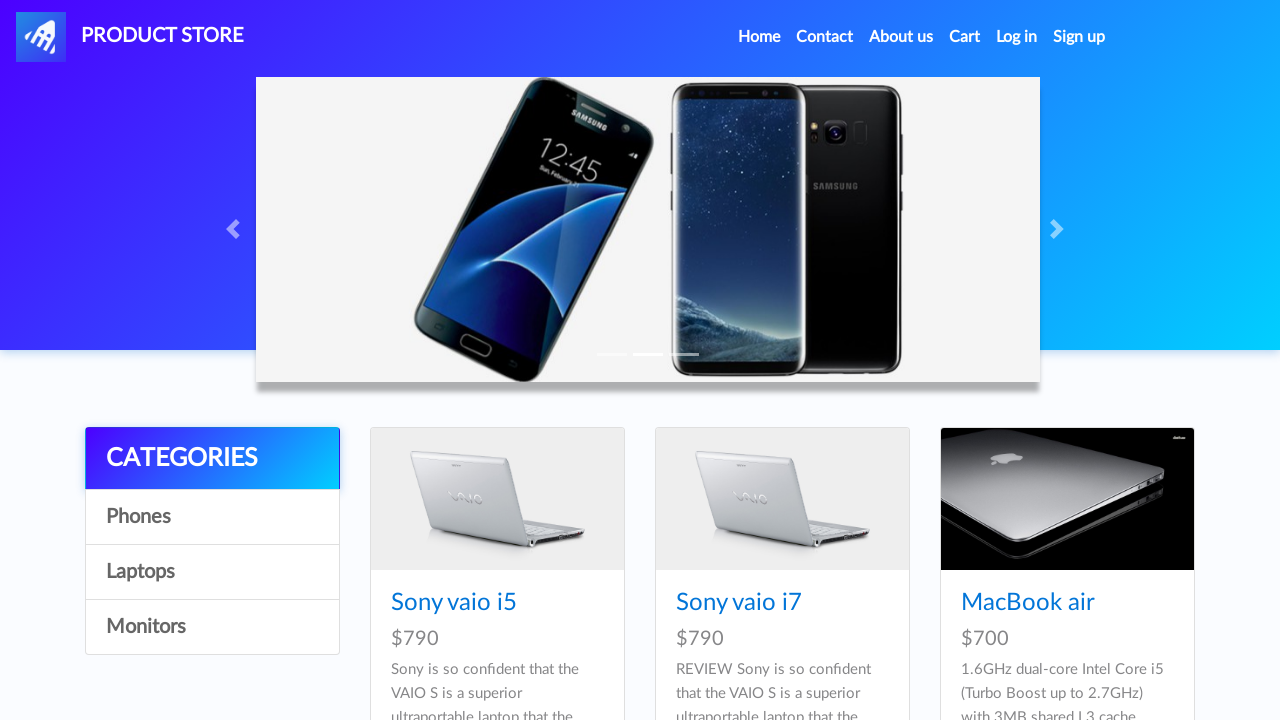

Verified Sony vaio i7 laptop is displayed
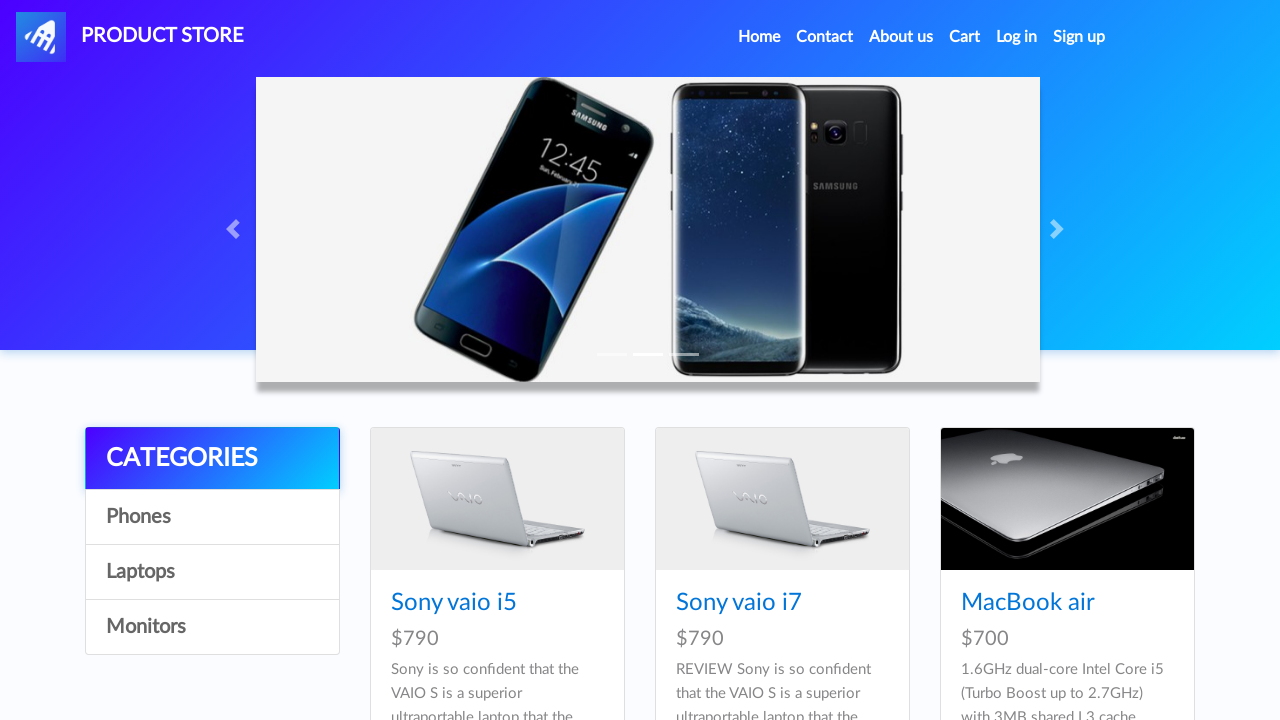

Verified MacBook air laptop is displayed
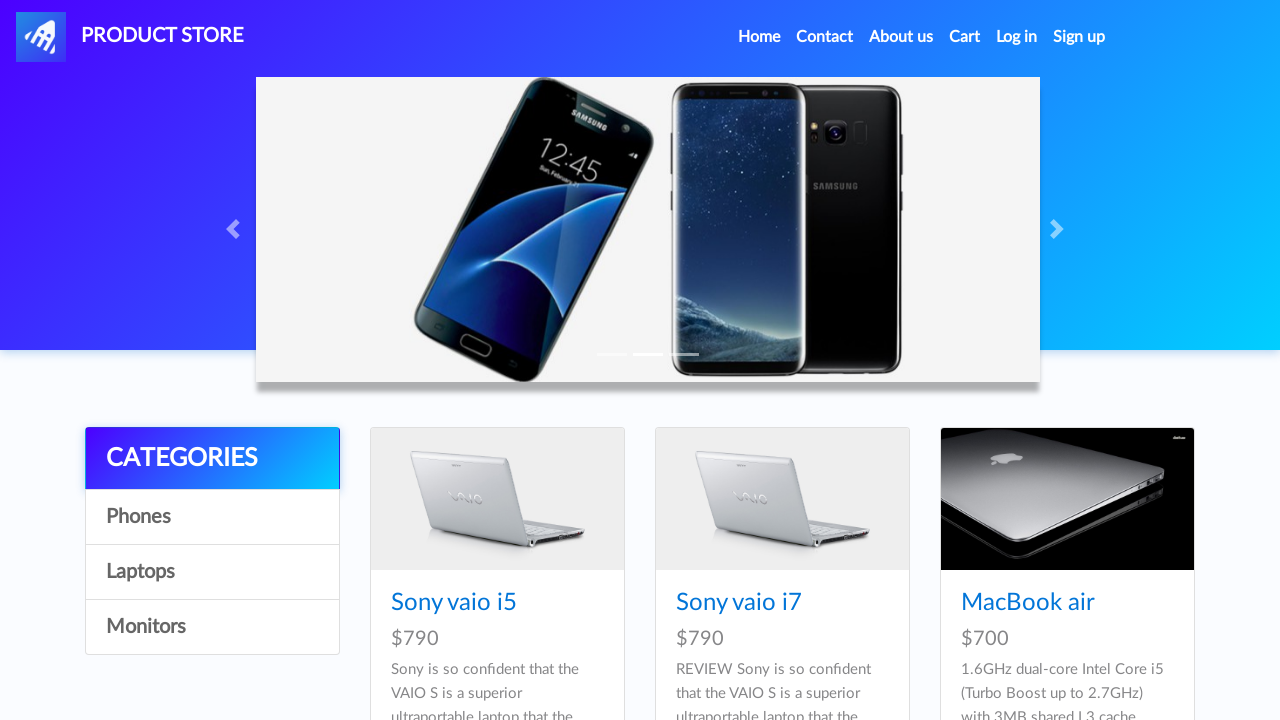

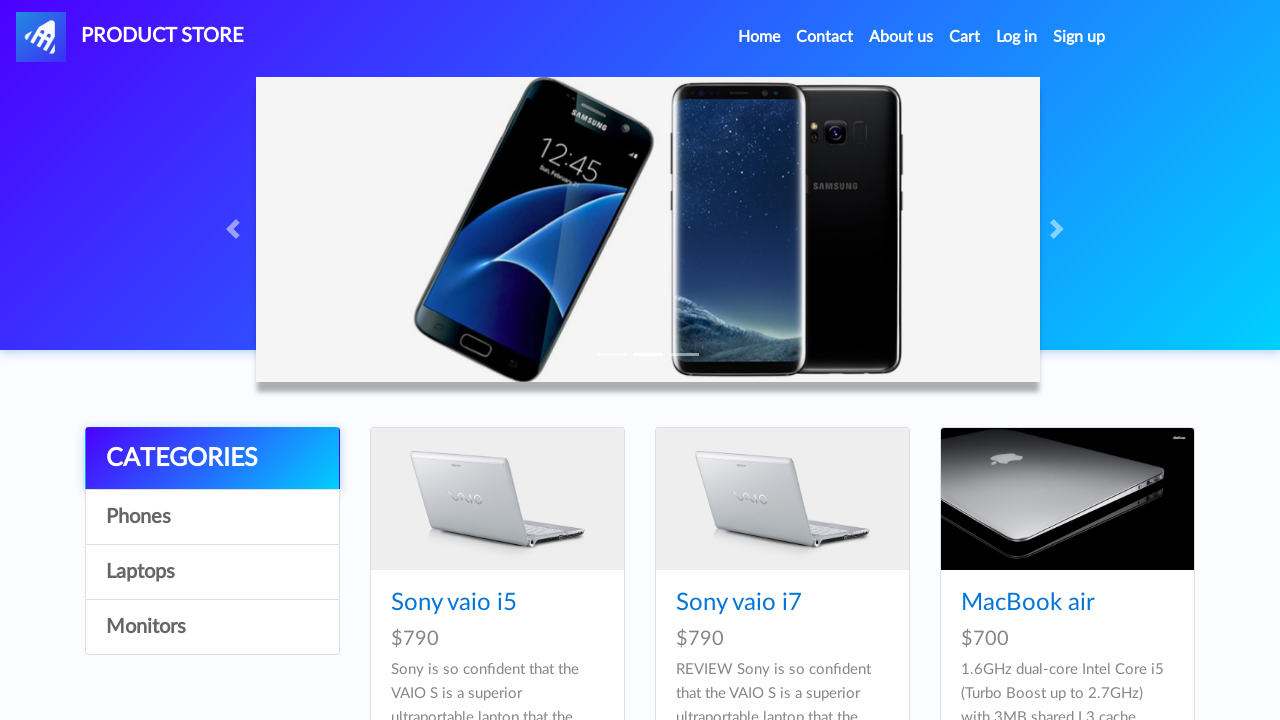